Tests mouse right-click functionality by performing a right-click on a designated element to trigger a context menu

Starting URL: https://swisnl.github.io/jQuery-contextMenu/demo.html

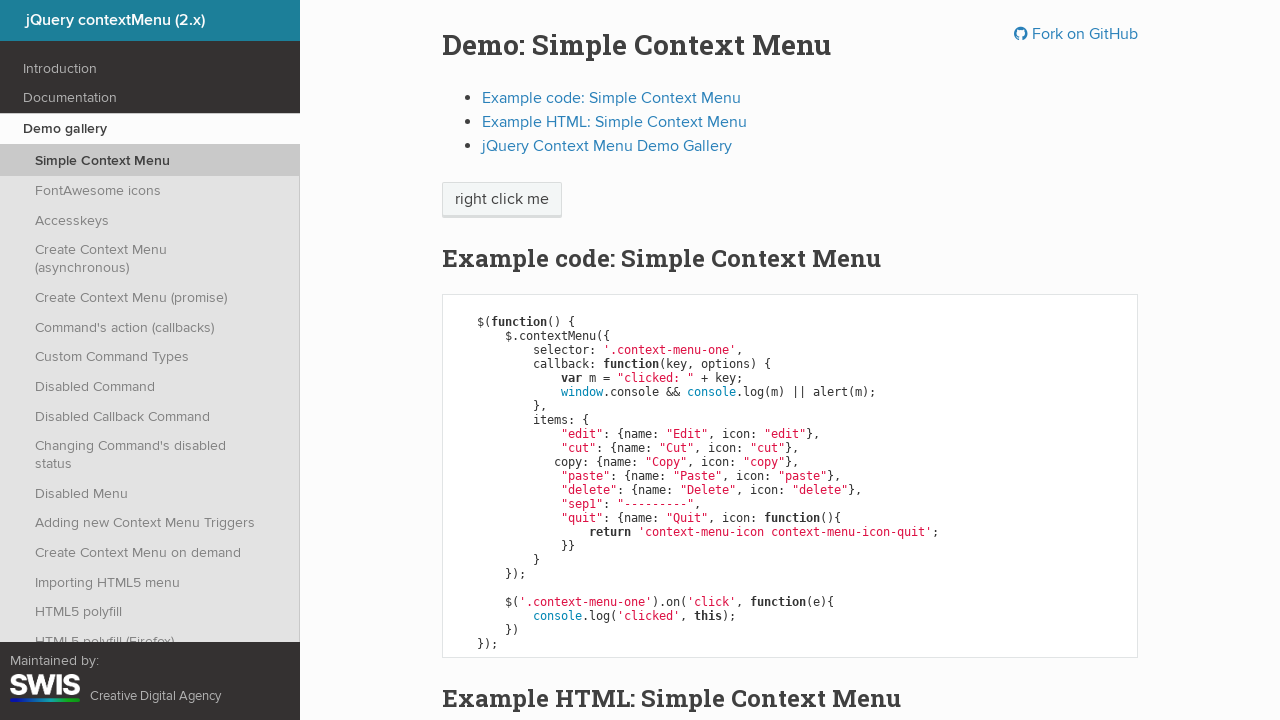

Located the 'right click me' element
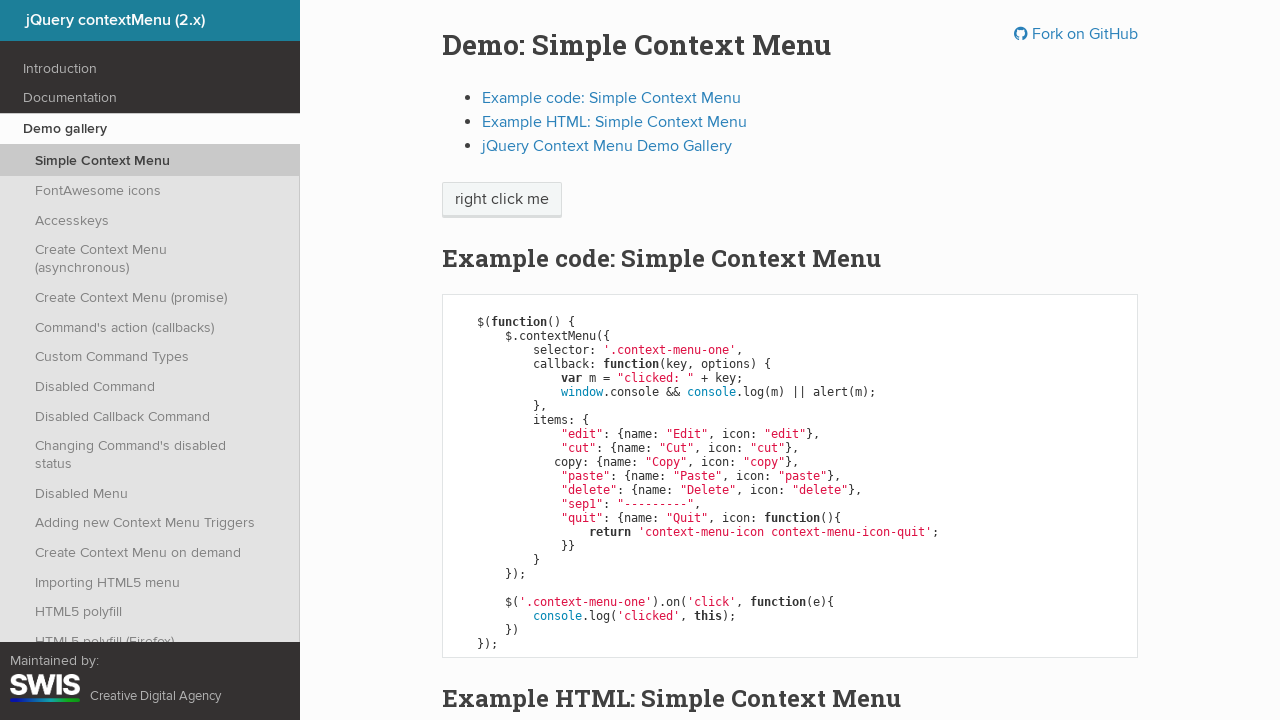

Performed right-click on the target element to trigger context menu at (502, 200) on xpath=//span[text()="right click me"]
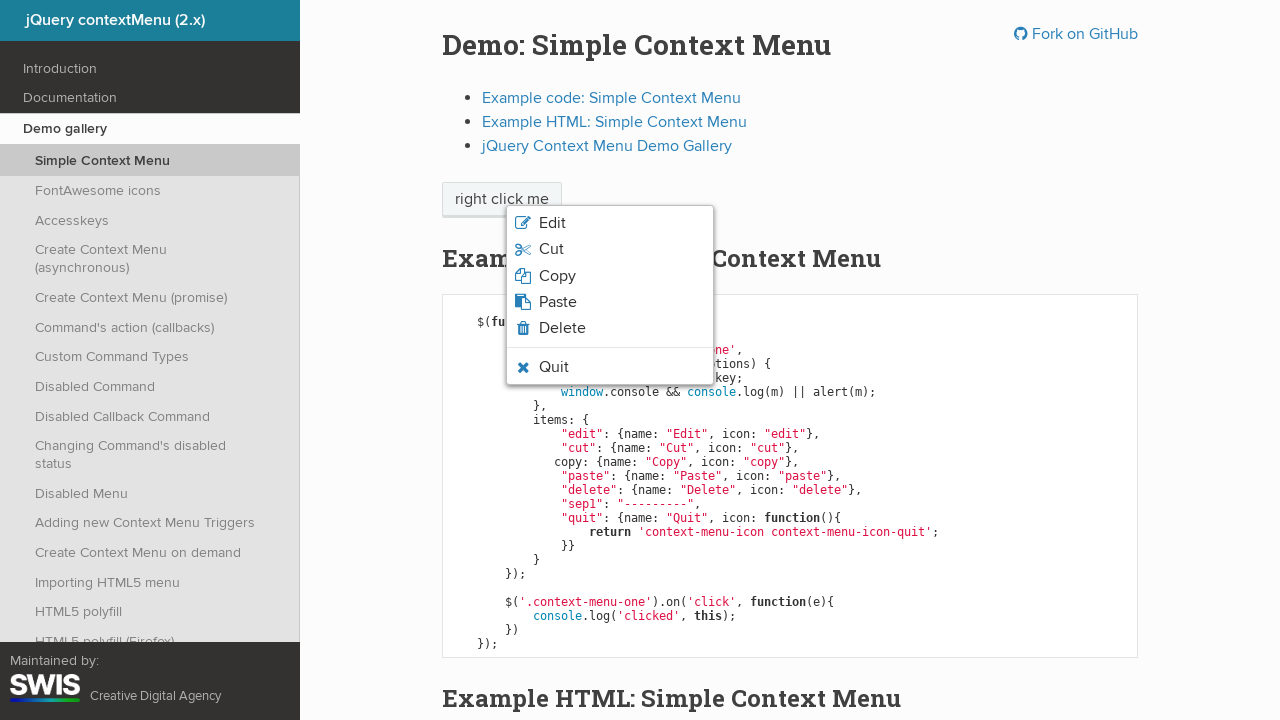

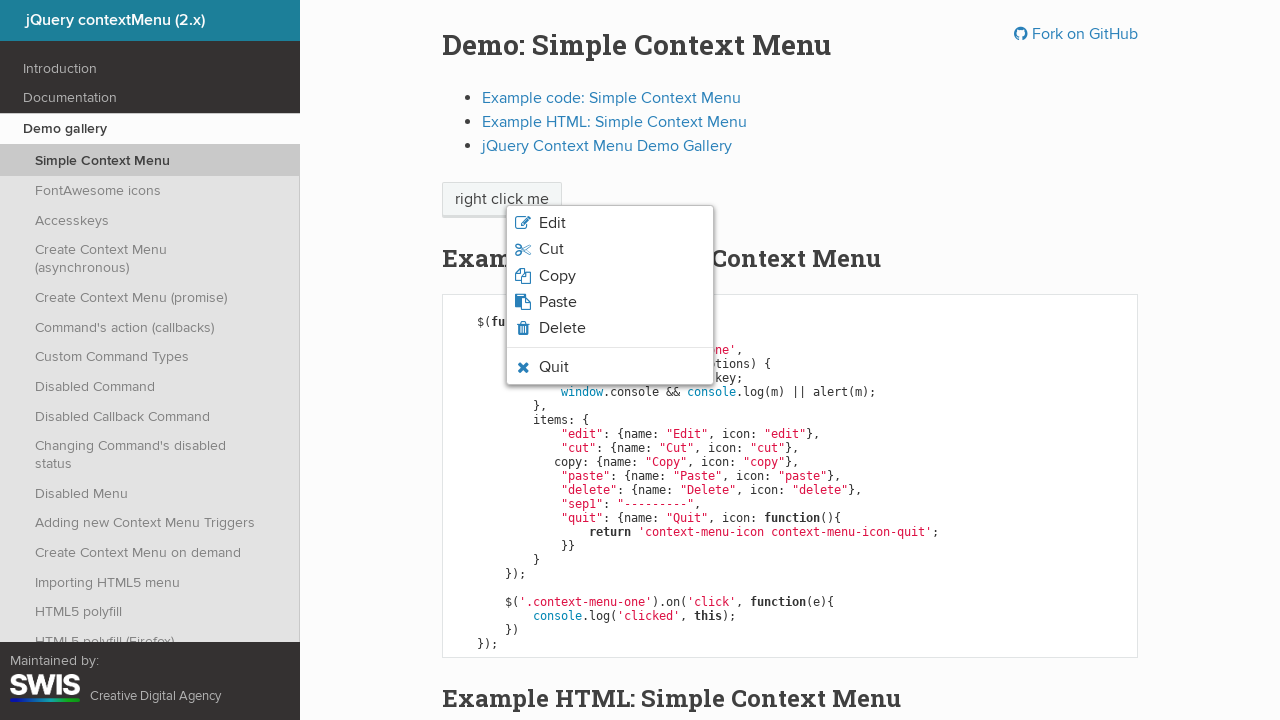